Tests that the todo counter displays the current number of items

Starting URL: https://demo.playwright.dev/todomvc

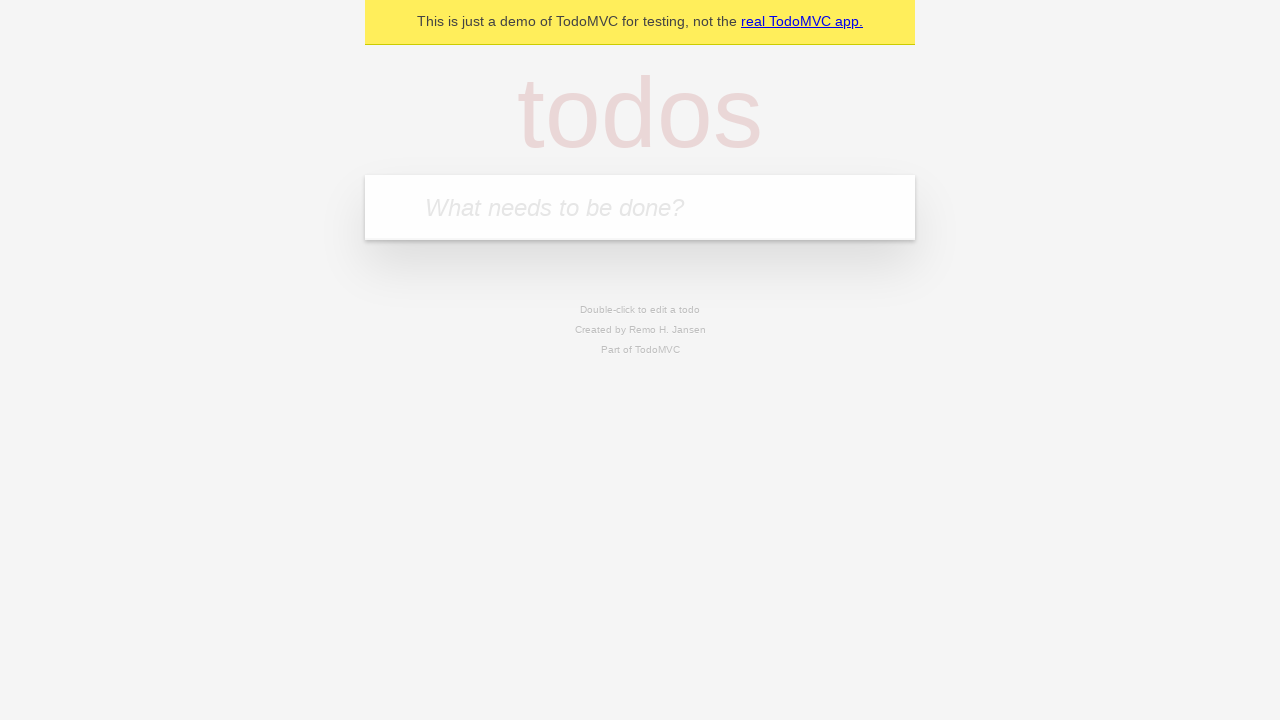

Filled new todo input with 'buy some cheese' on .new-todo
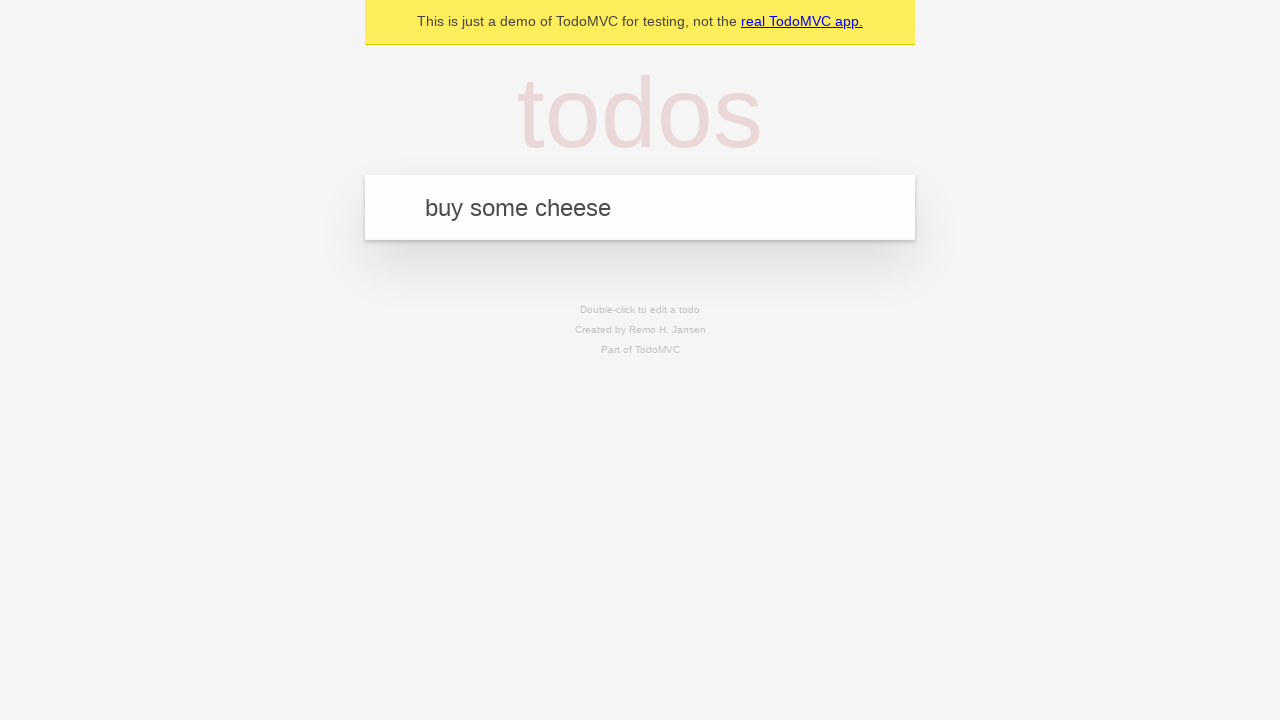

Pressed Enter to add first todo item on .new-todo
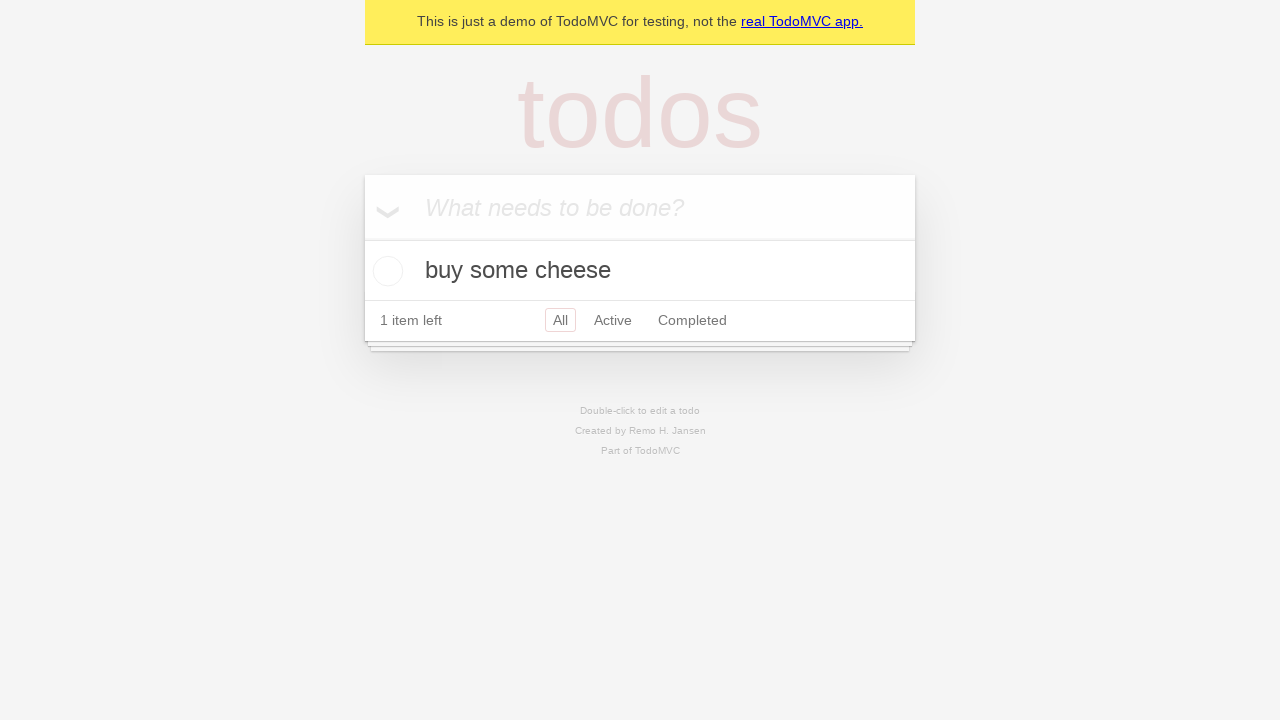

Todo counter element loaded
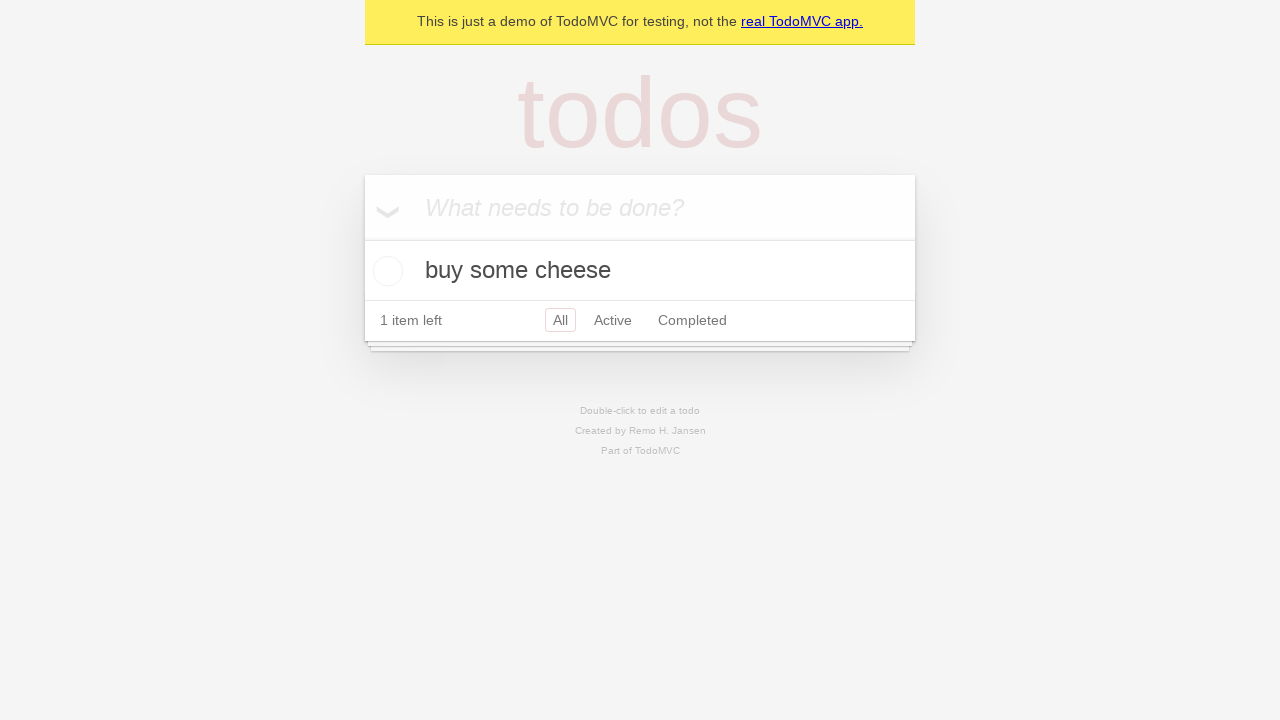

Filled new todo input with 'feed the cat' on .new-todo
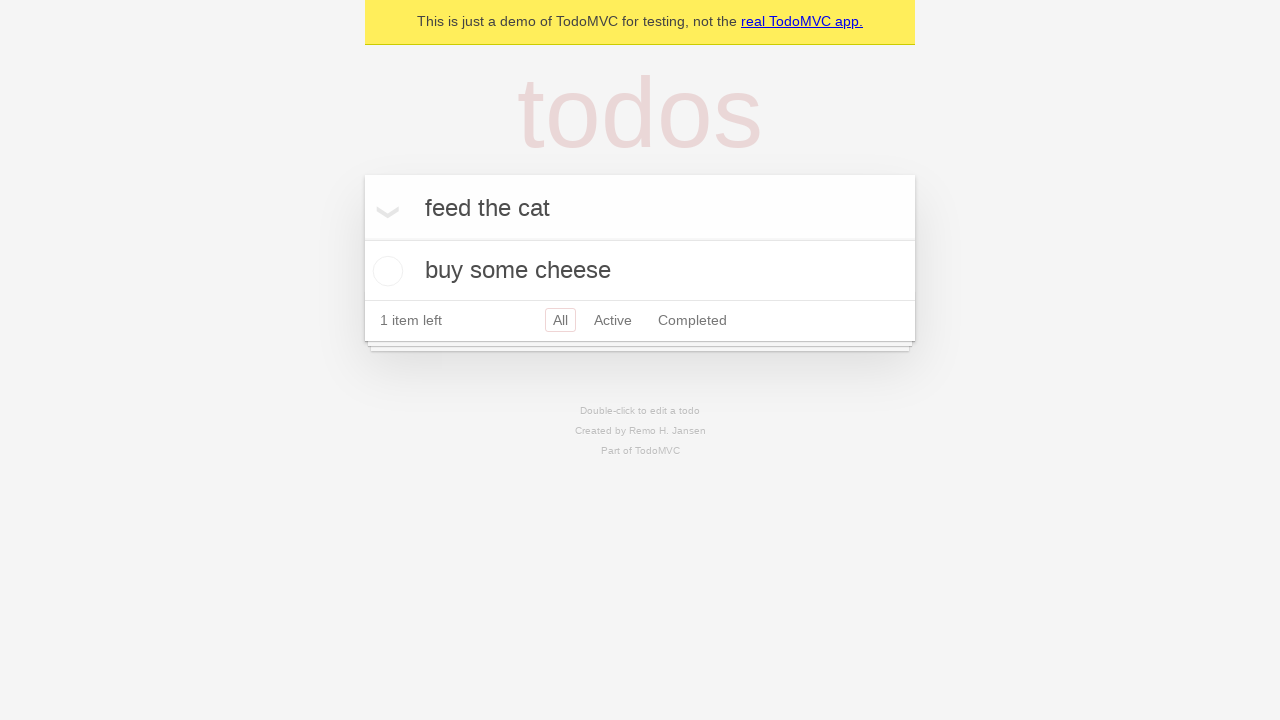

Pressed Enter to add second todo item on .new-todo
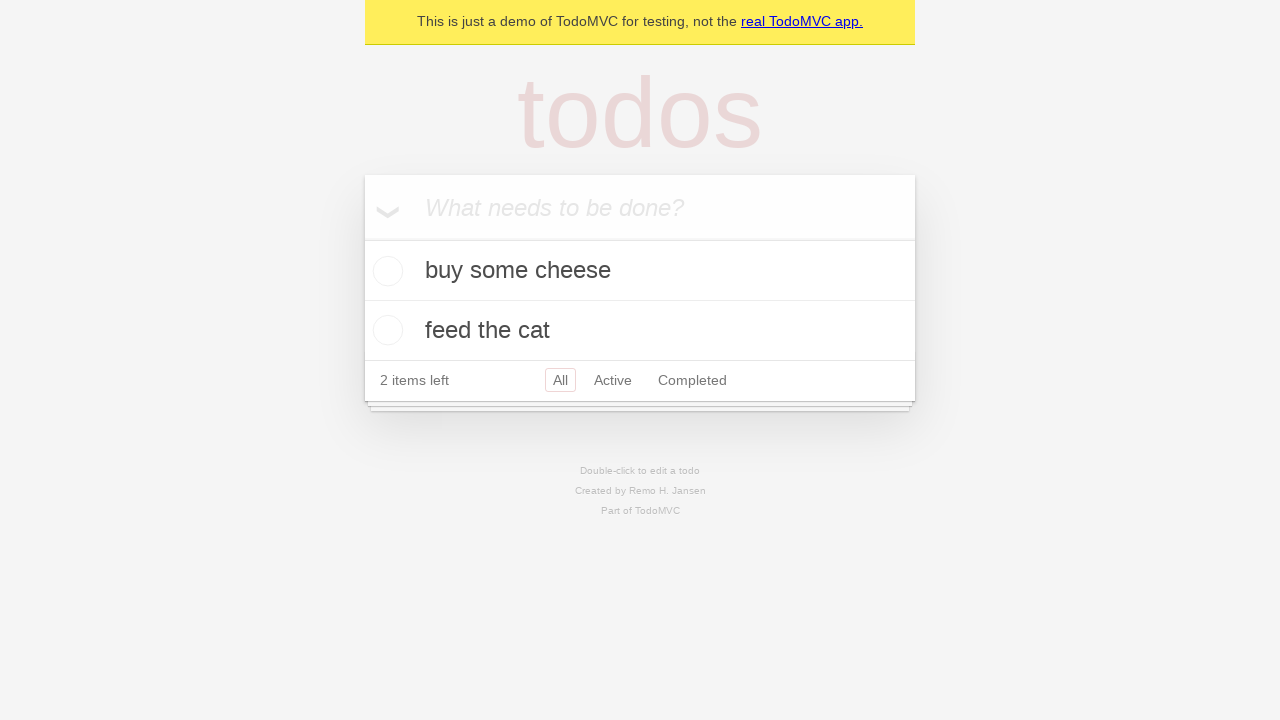

Second todo item appeared in the list
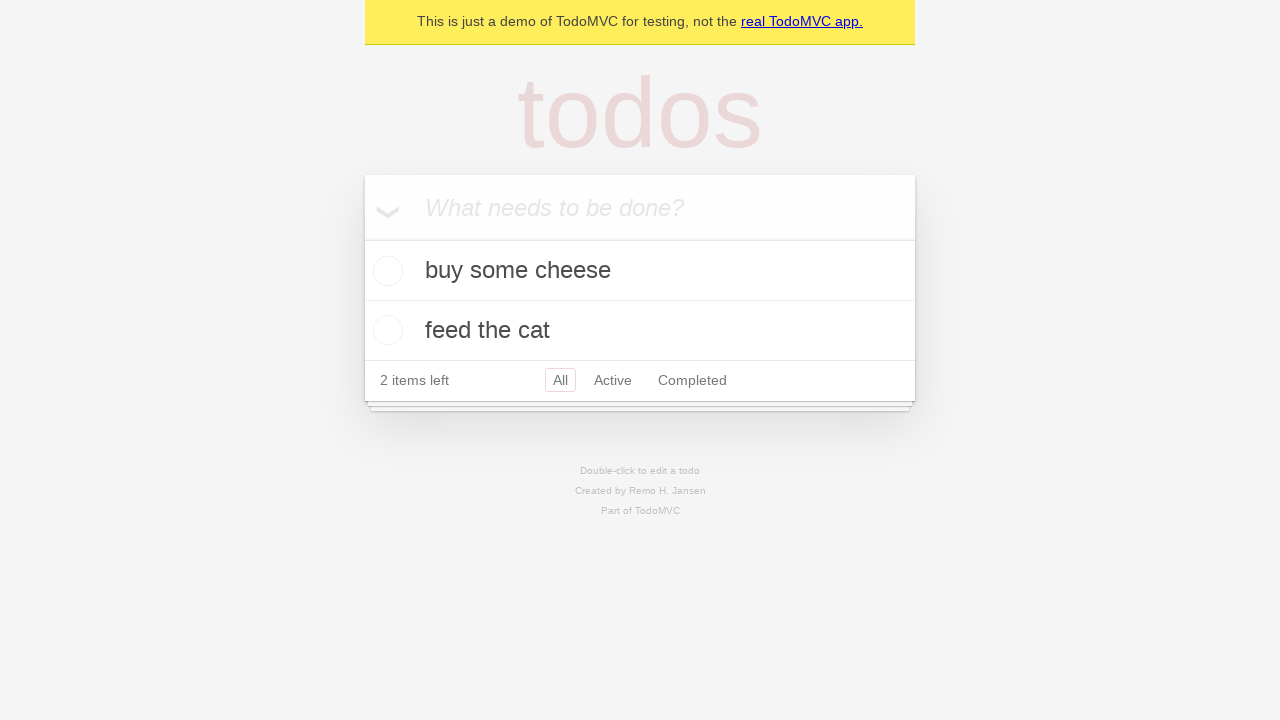

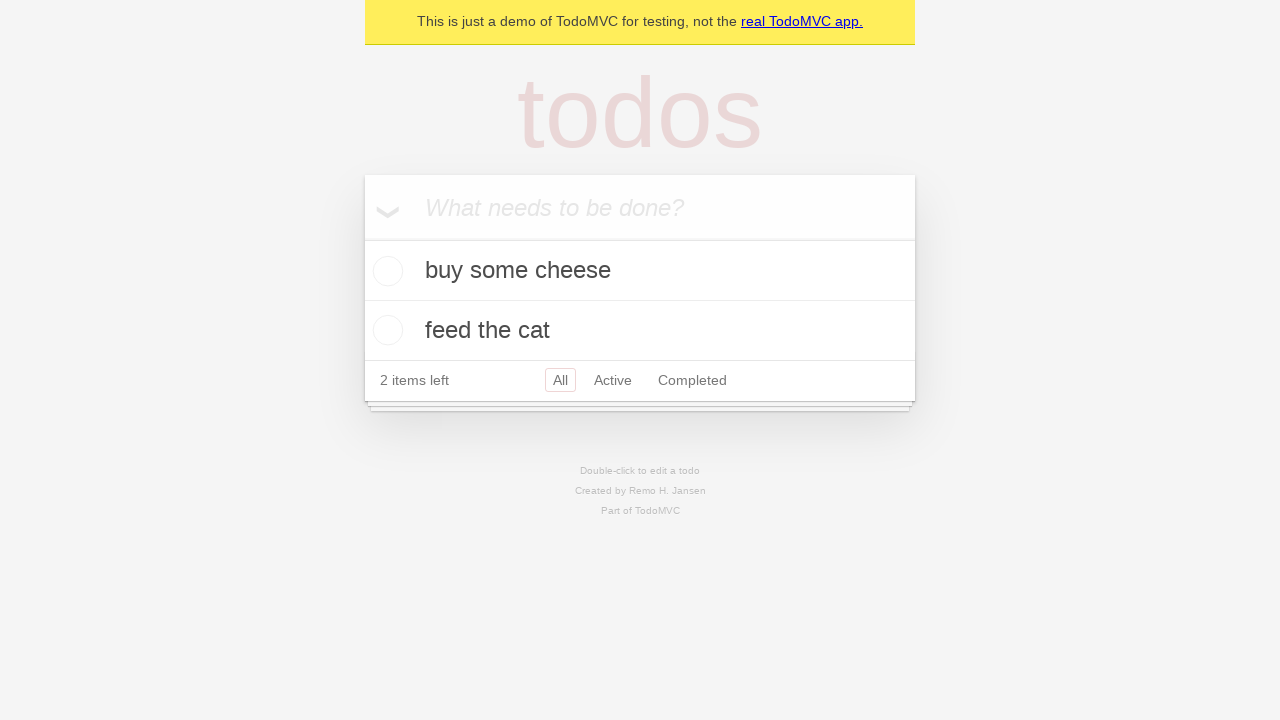